Tests the add-to-cart functionality on demoblaze.com by clicking on a Samsung Galaxy S6 product (opening in new tab), adding it to cart, accepting the confirmation alert, then navigating to the cart to verify the product was added successfully.

Starting URL: https://www.demoblaze.com/index.html

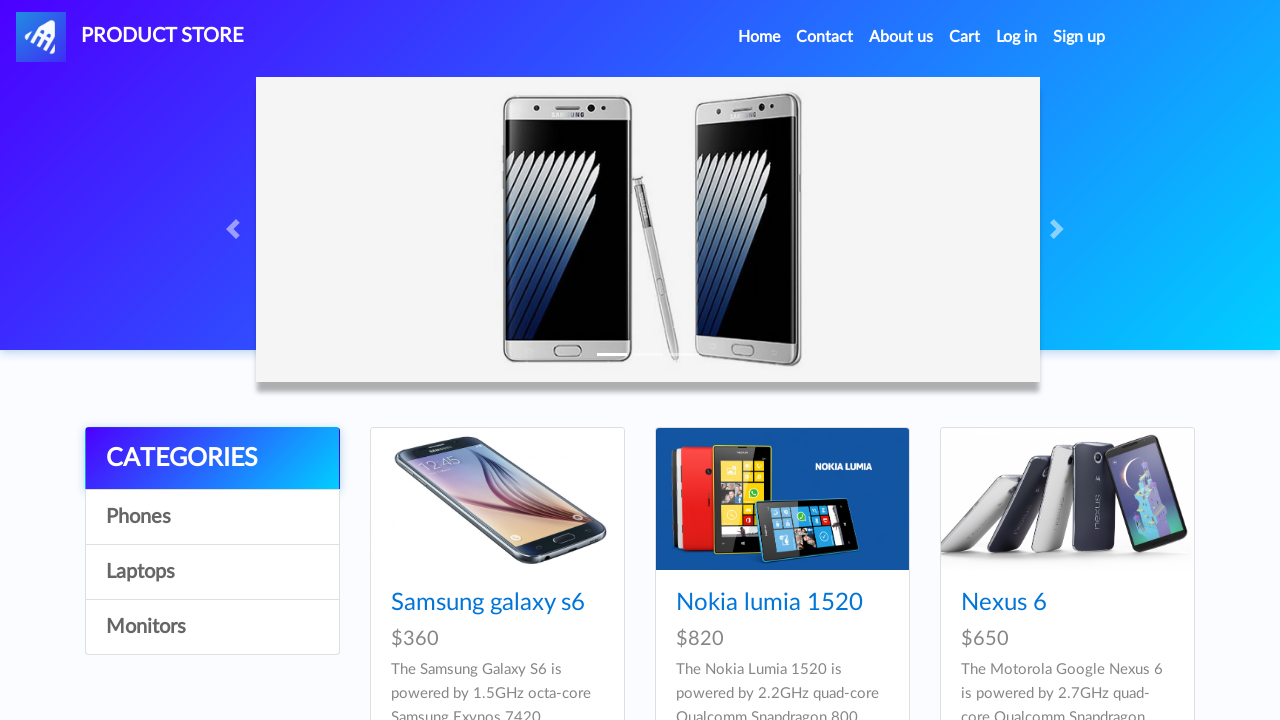

Located Samsung Galaxy S6 product link
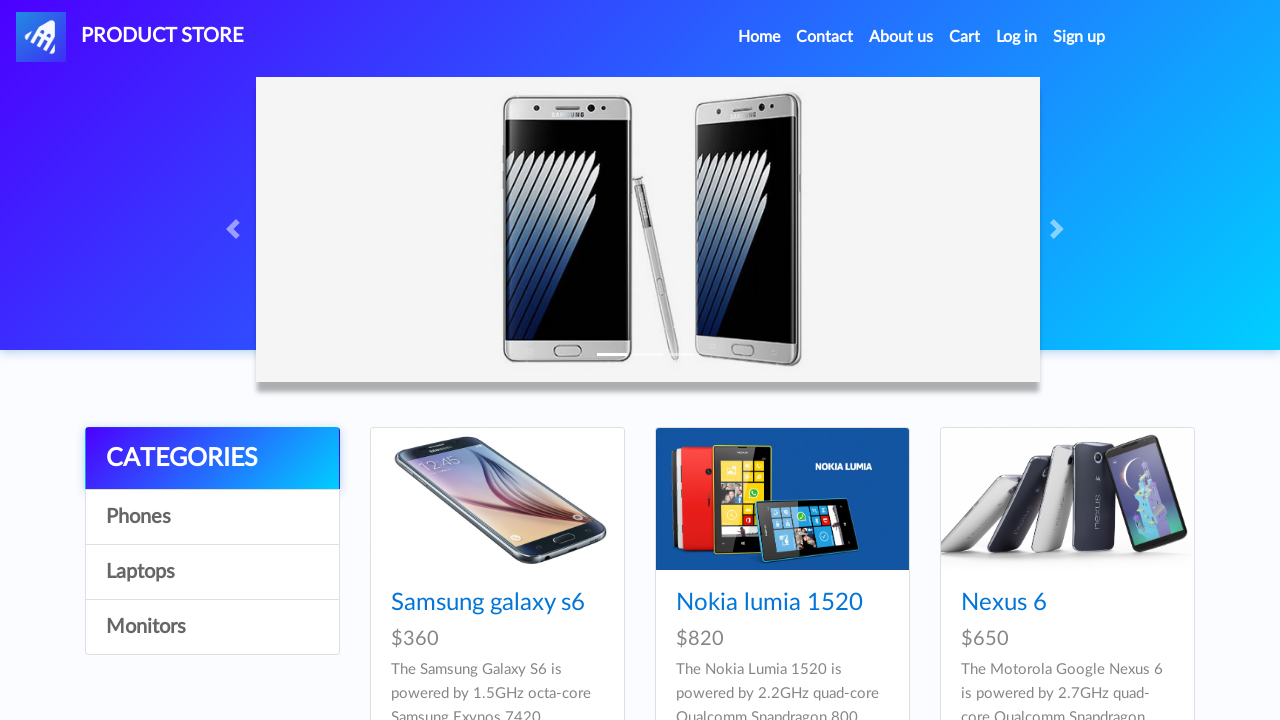

Held Control key
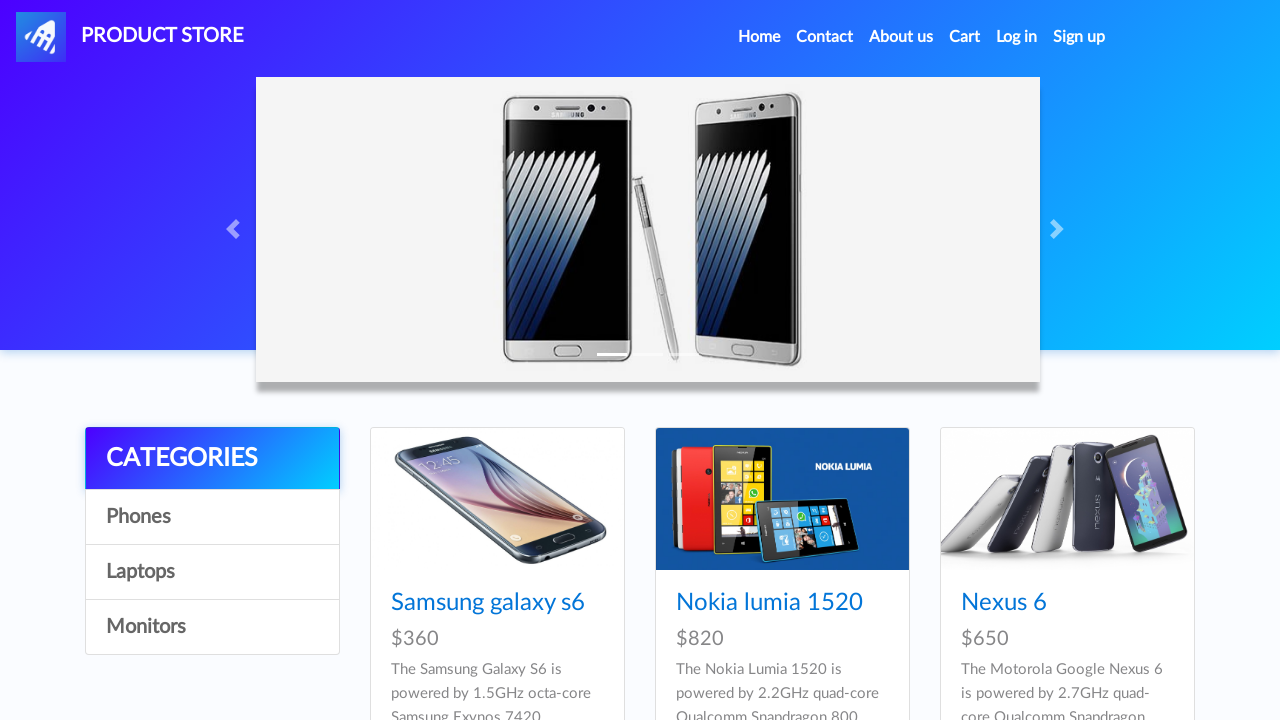

Clicked Samsung Galaxy S6 product link with Ctrl to open in new tab
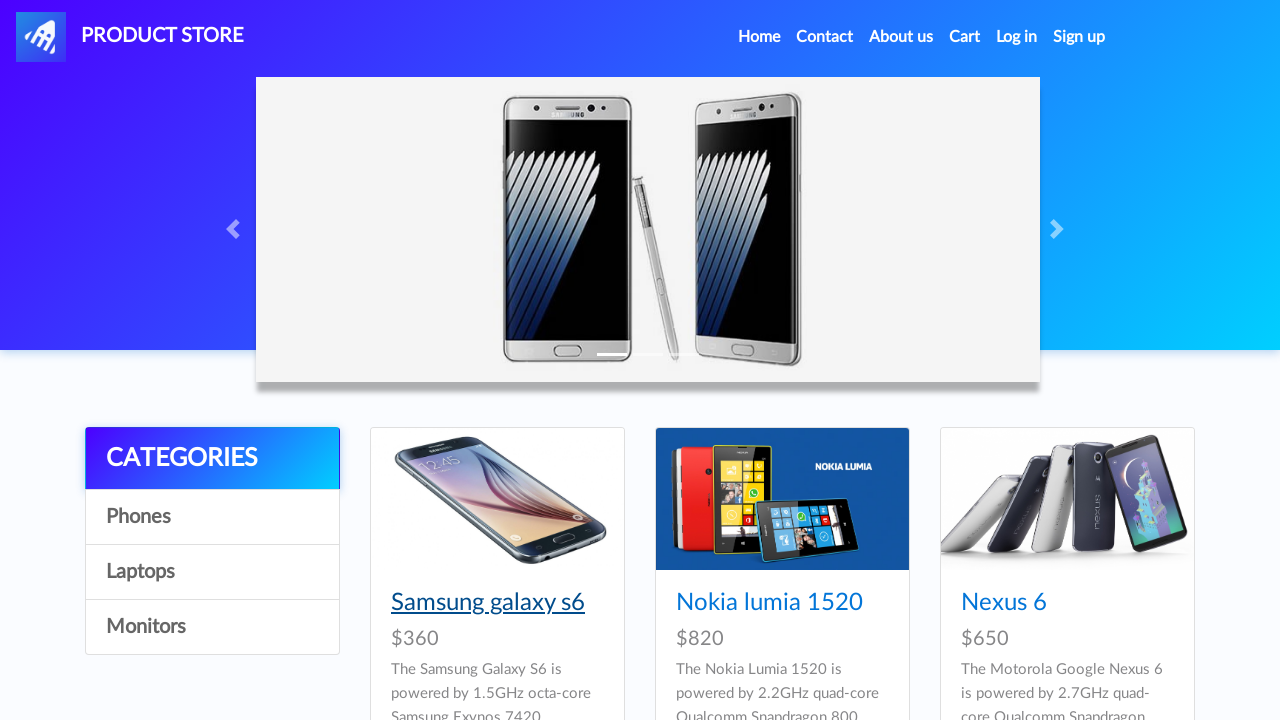

Released Control key
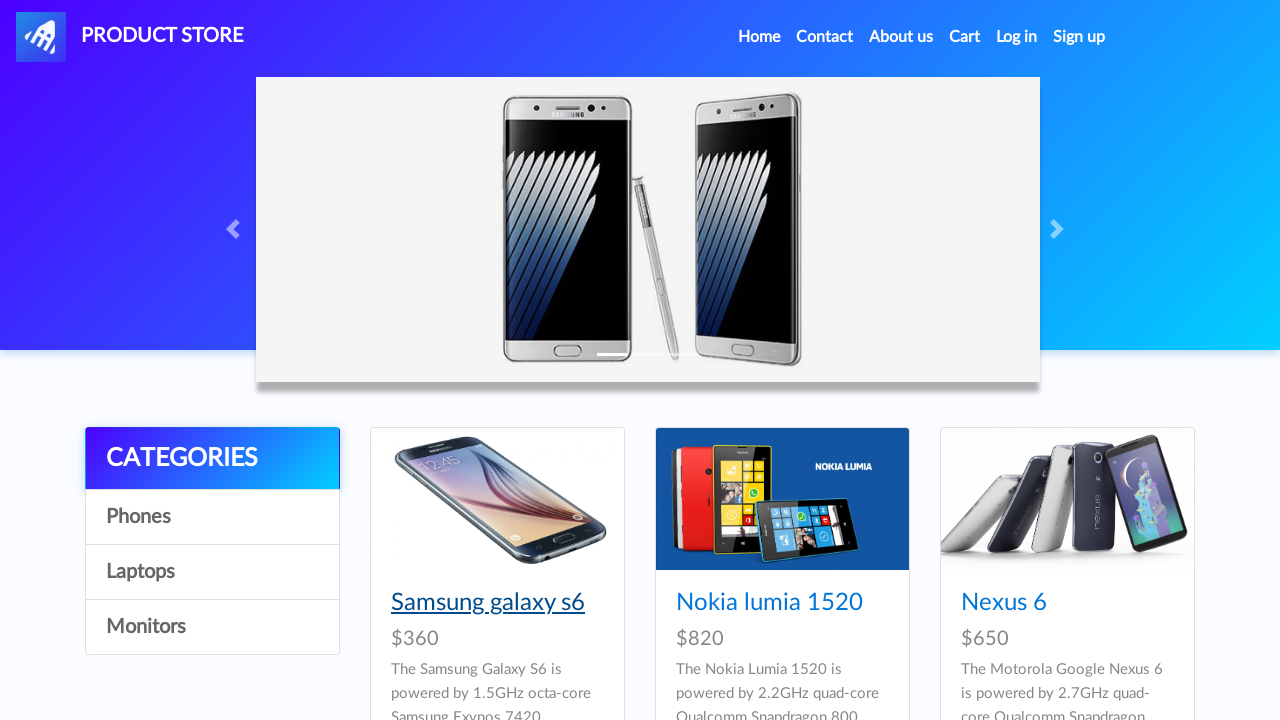

Waited for new product tab to open
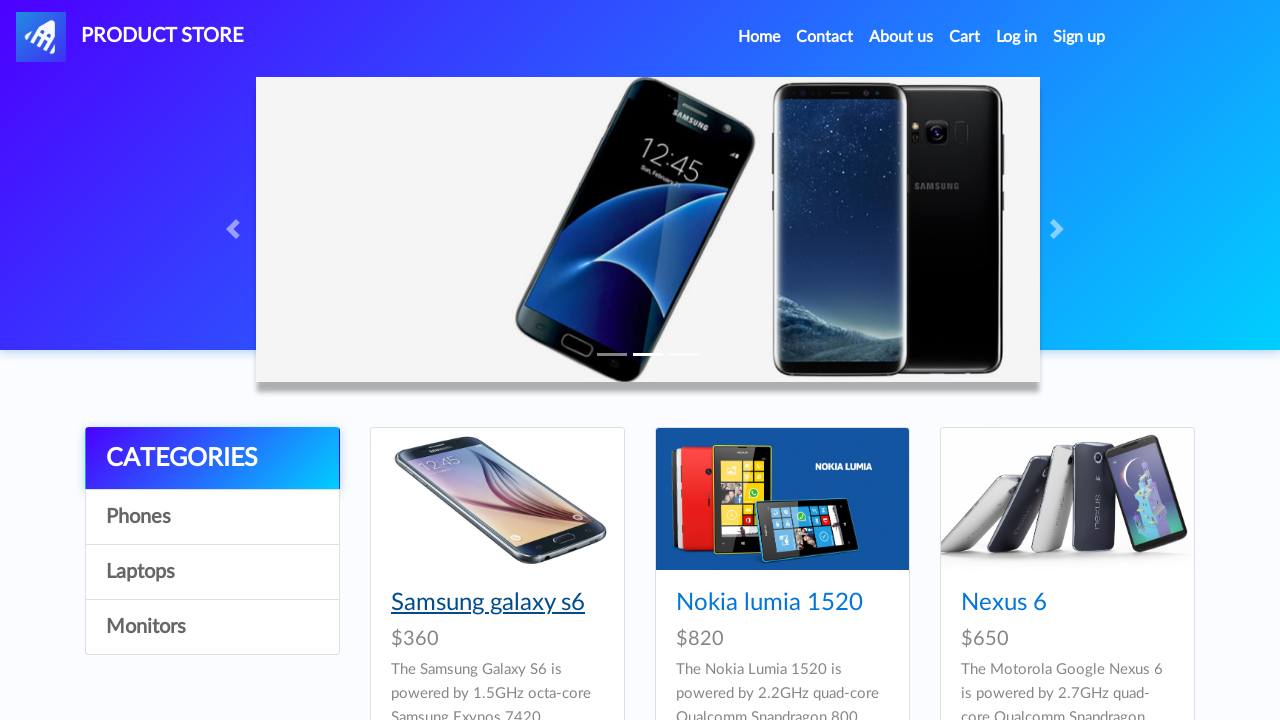

Switched to newly opened product tab
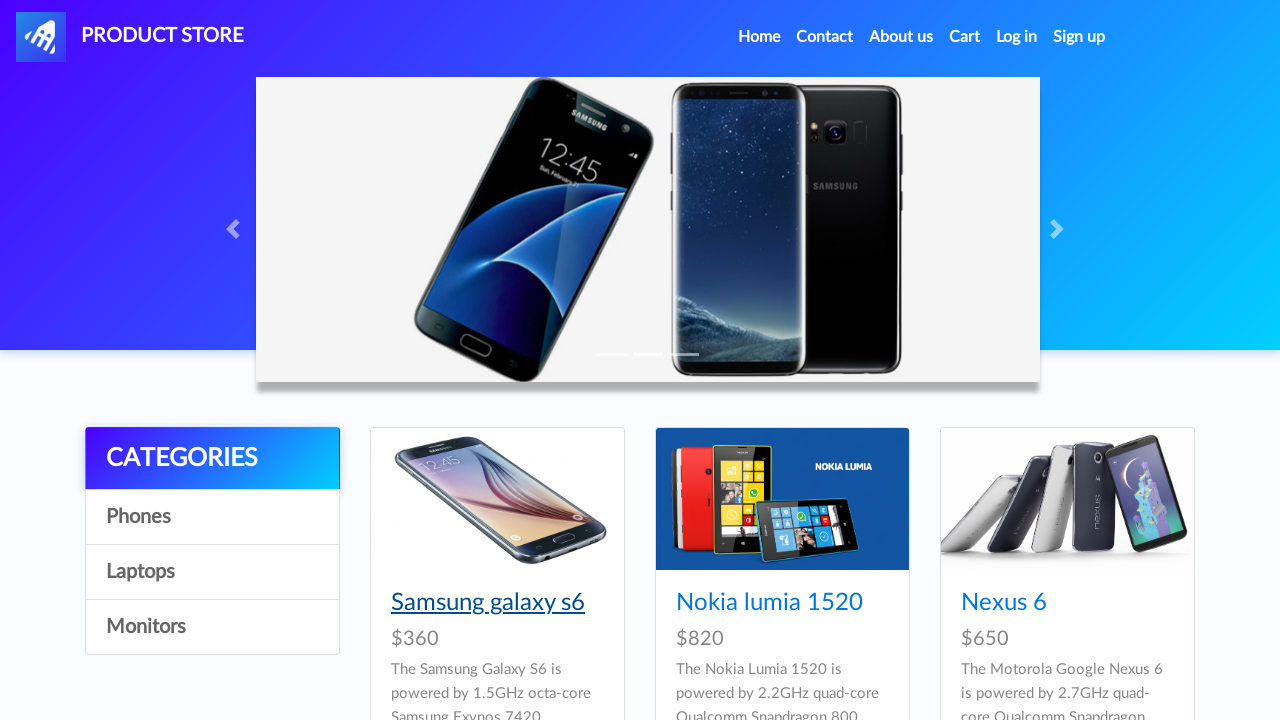

Add to Cart button became visible on product page
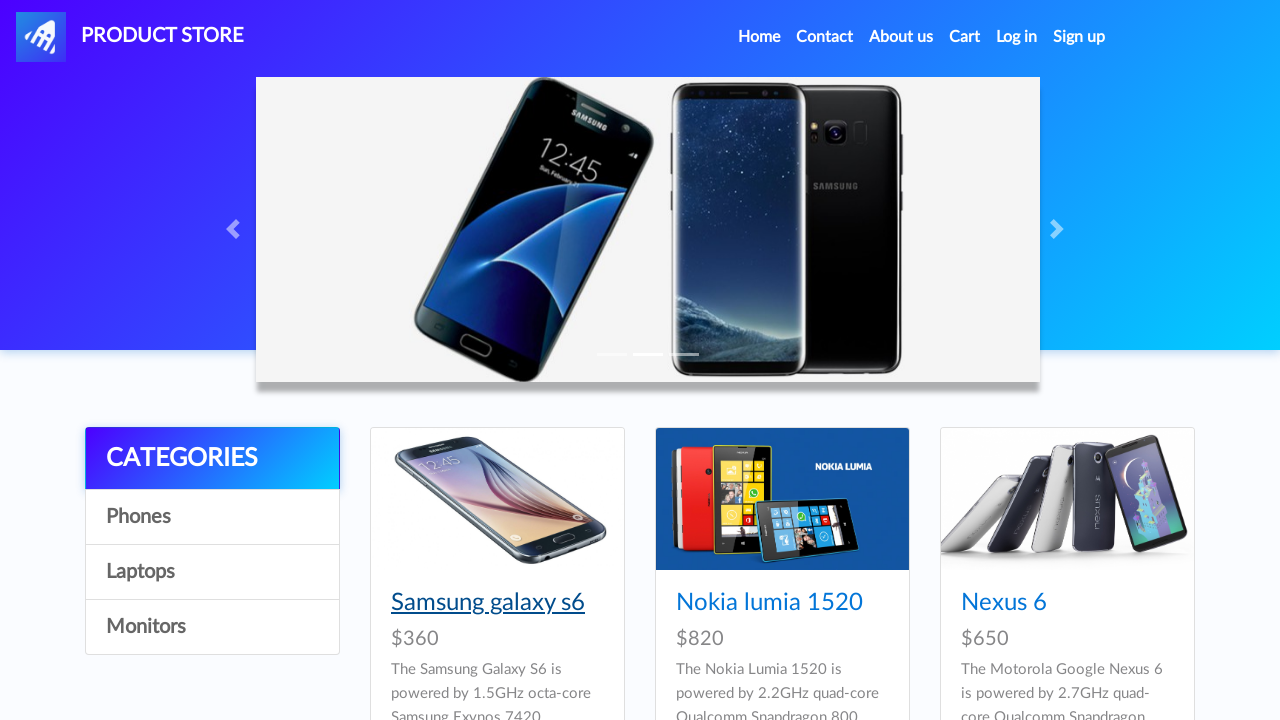

Clicked Add to Cart button at (610, 440) on a.btn.btn-success.btn-lg
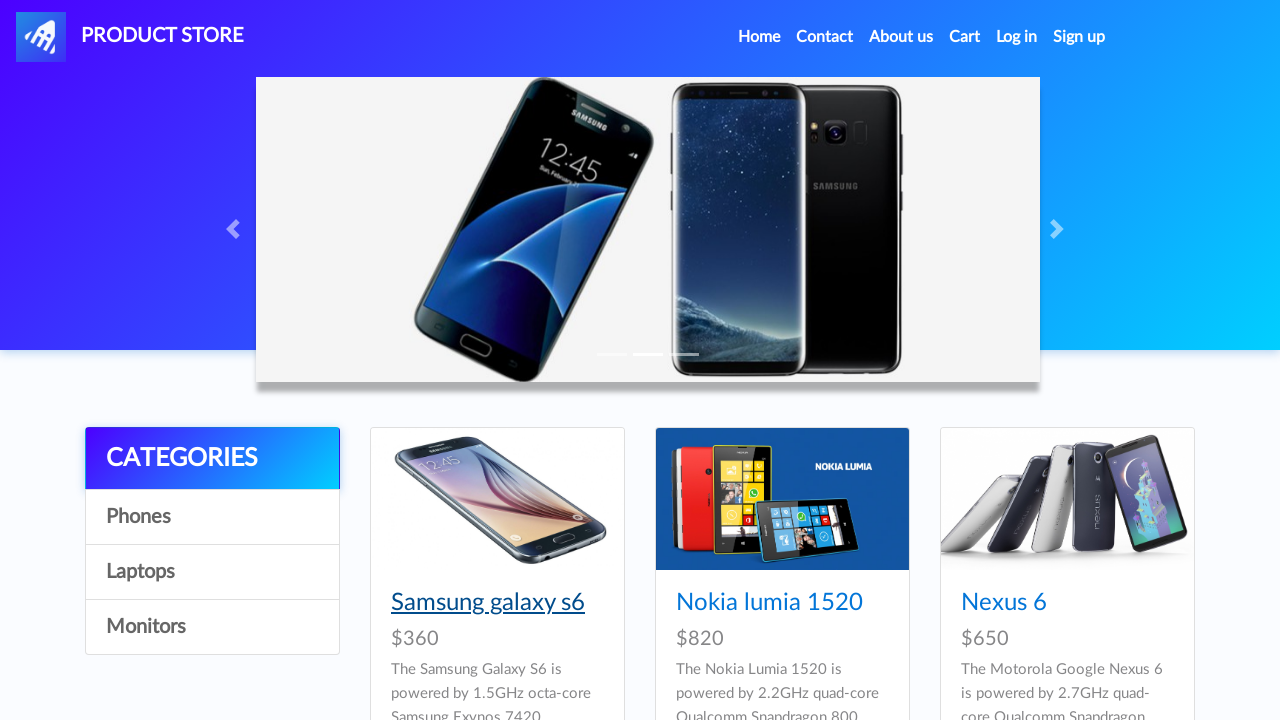

Set up alert handler to auto-accept confirmation
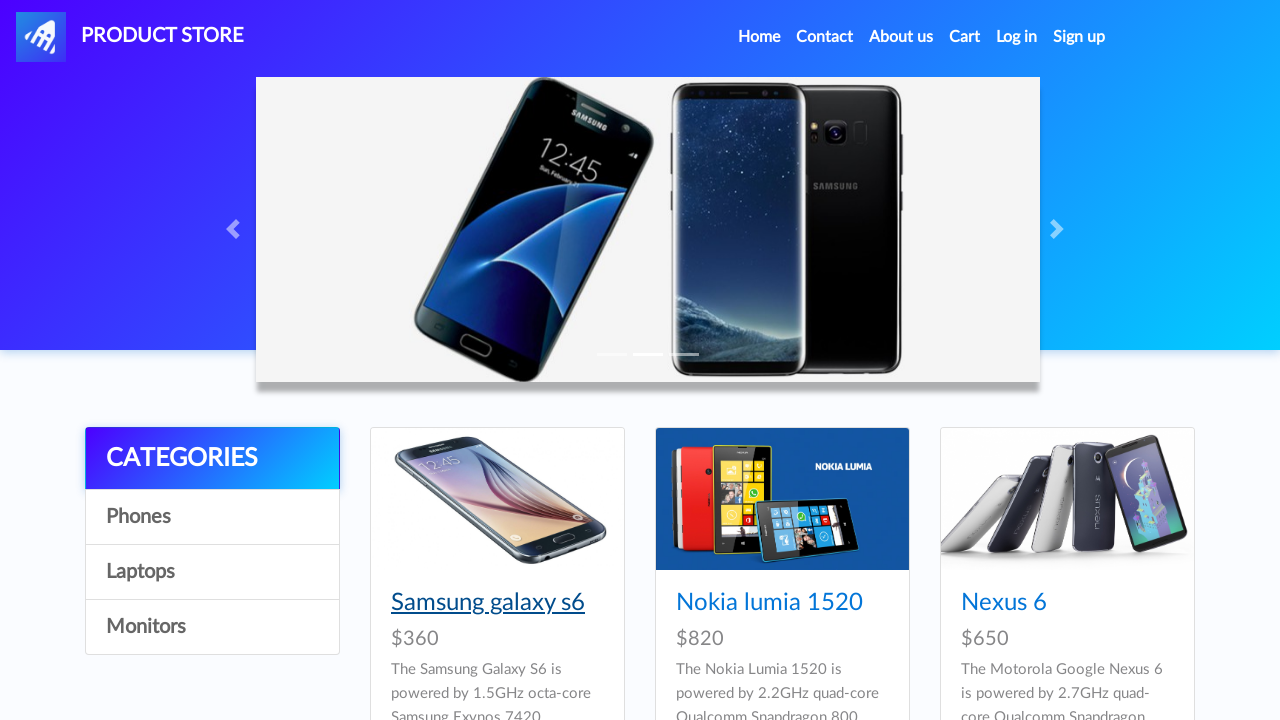

Alert confirmation was accepted
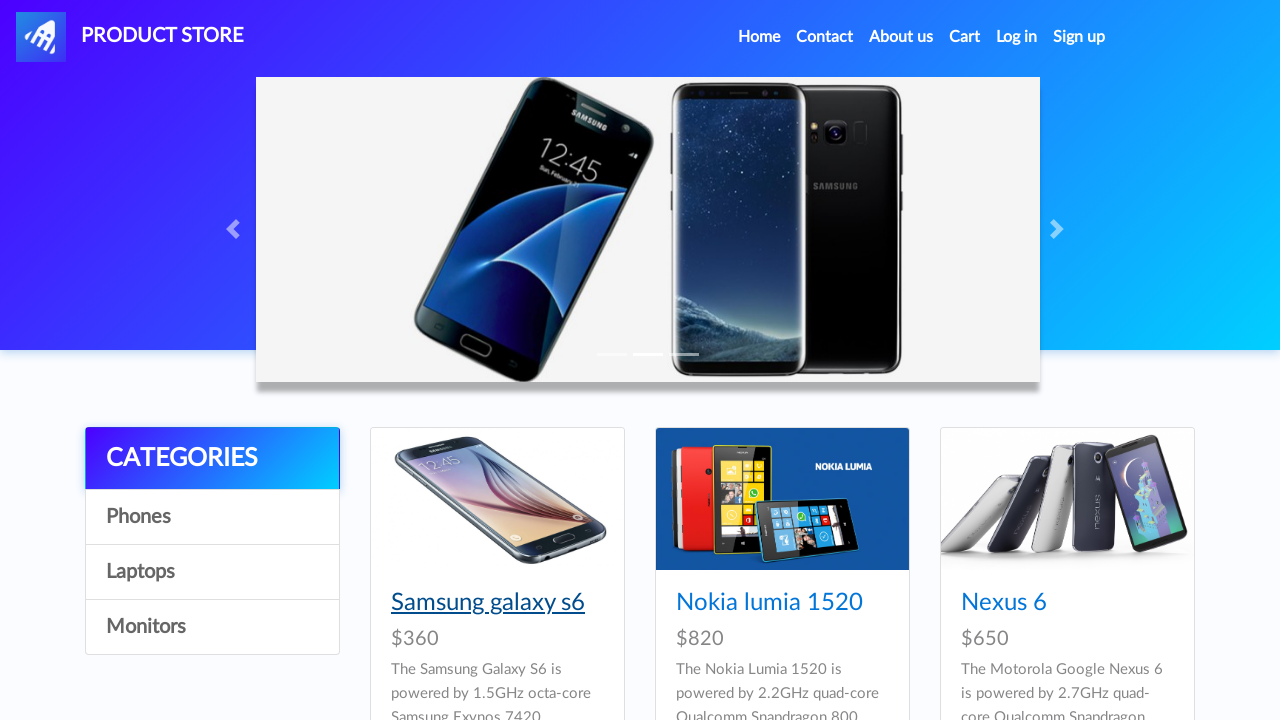

Closed the product tab
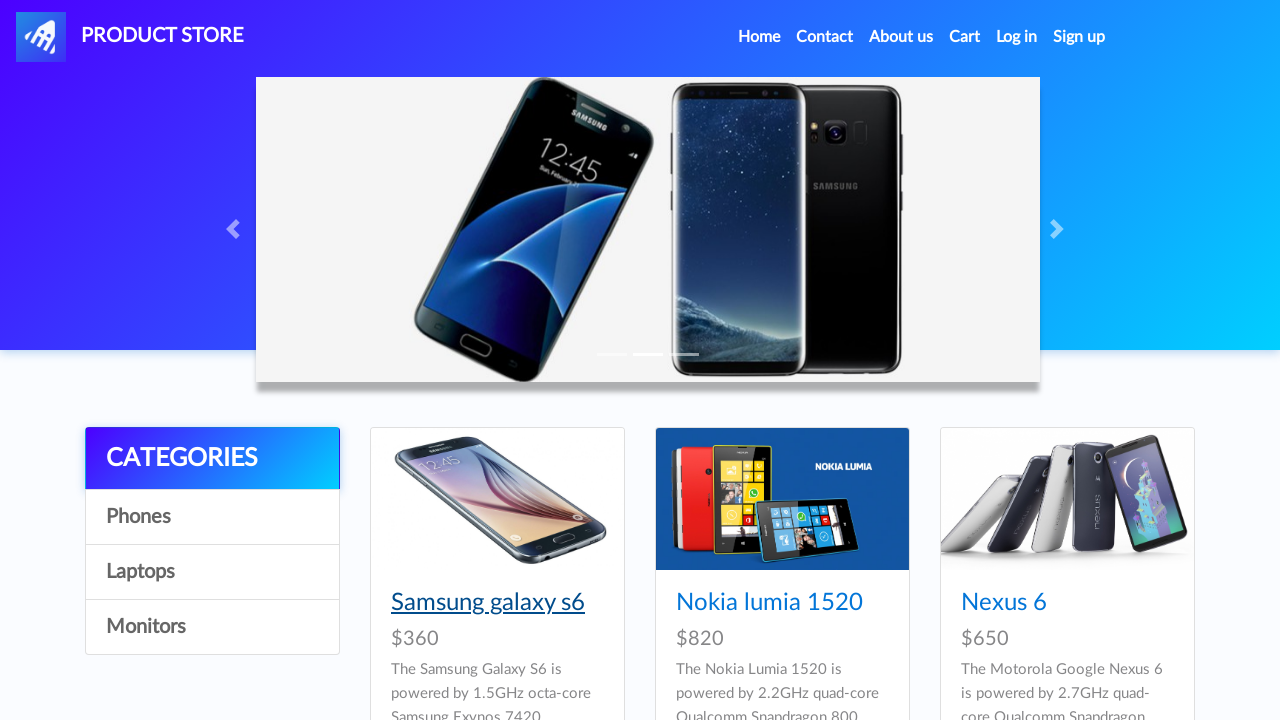

Cart link became visible on main page
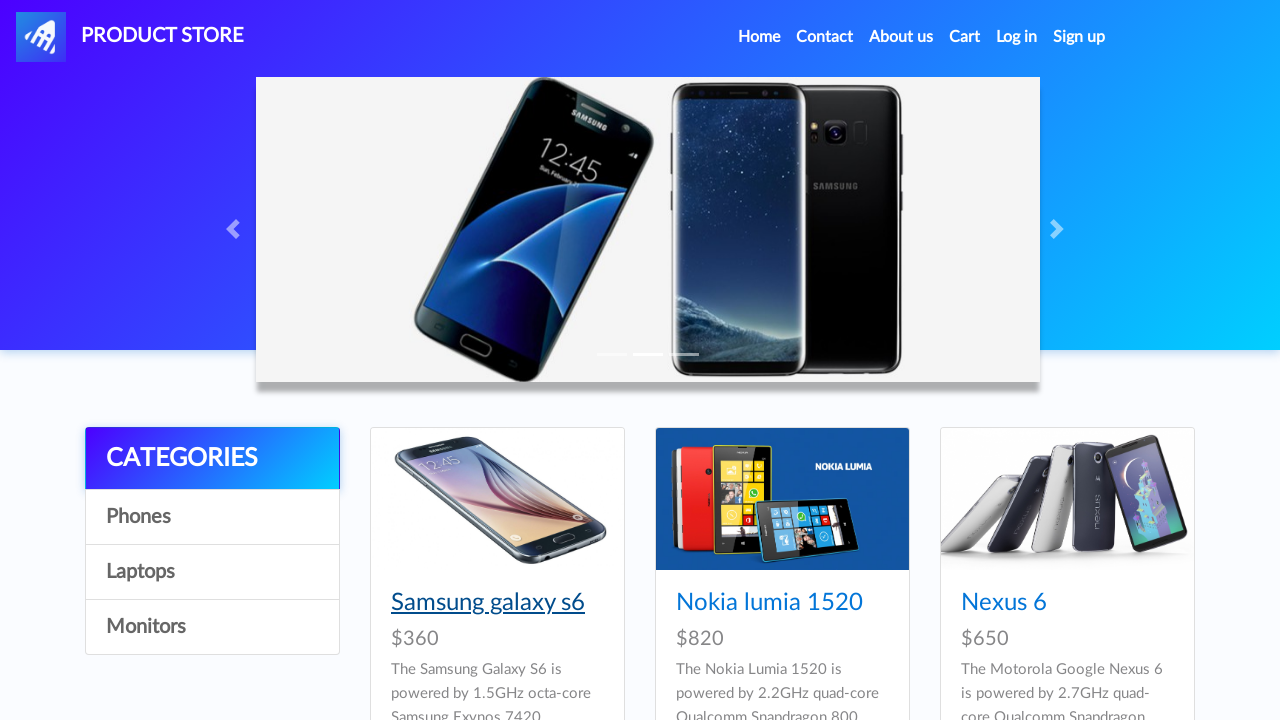

Clicked Cart link to navigate to cart page at (965, 37) on #cartur
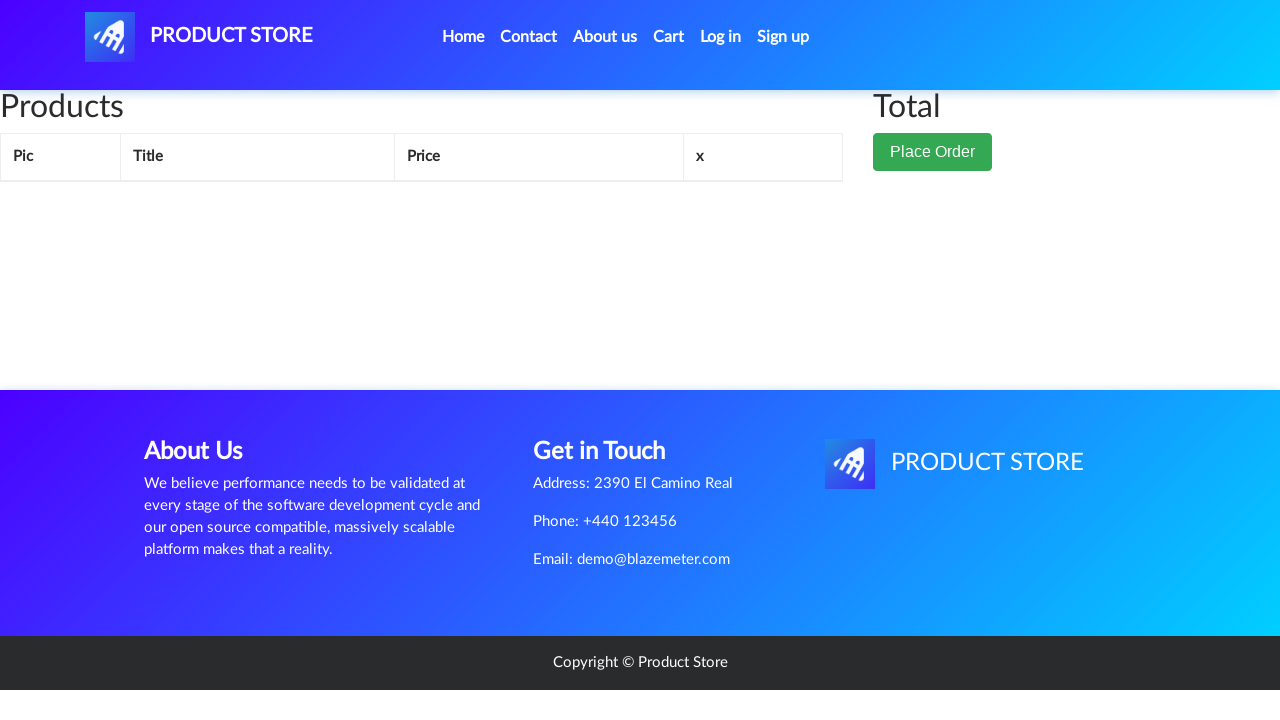

Verified Samsung Galaxy S6 appears in cart
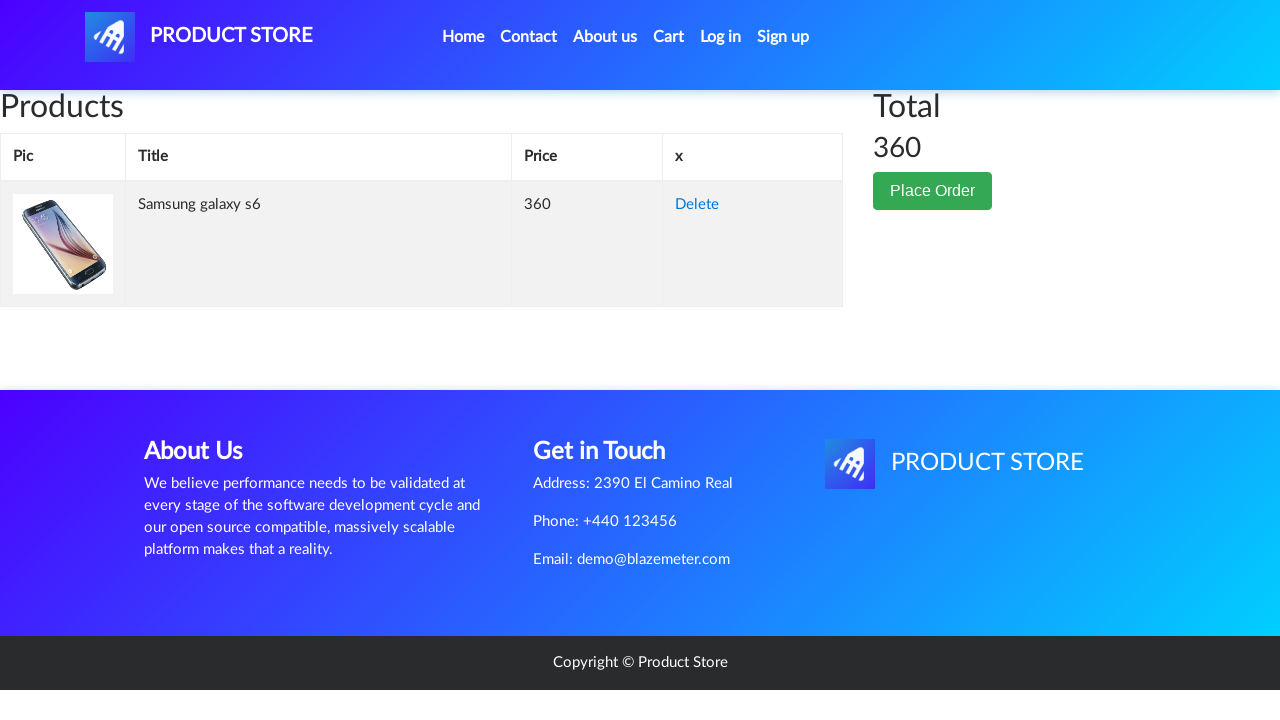

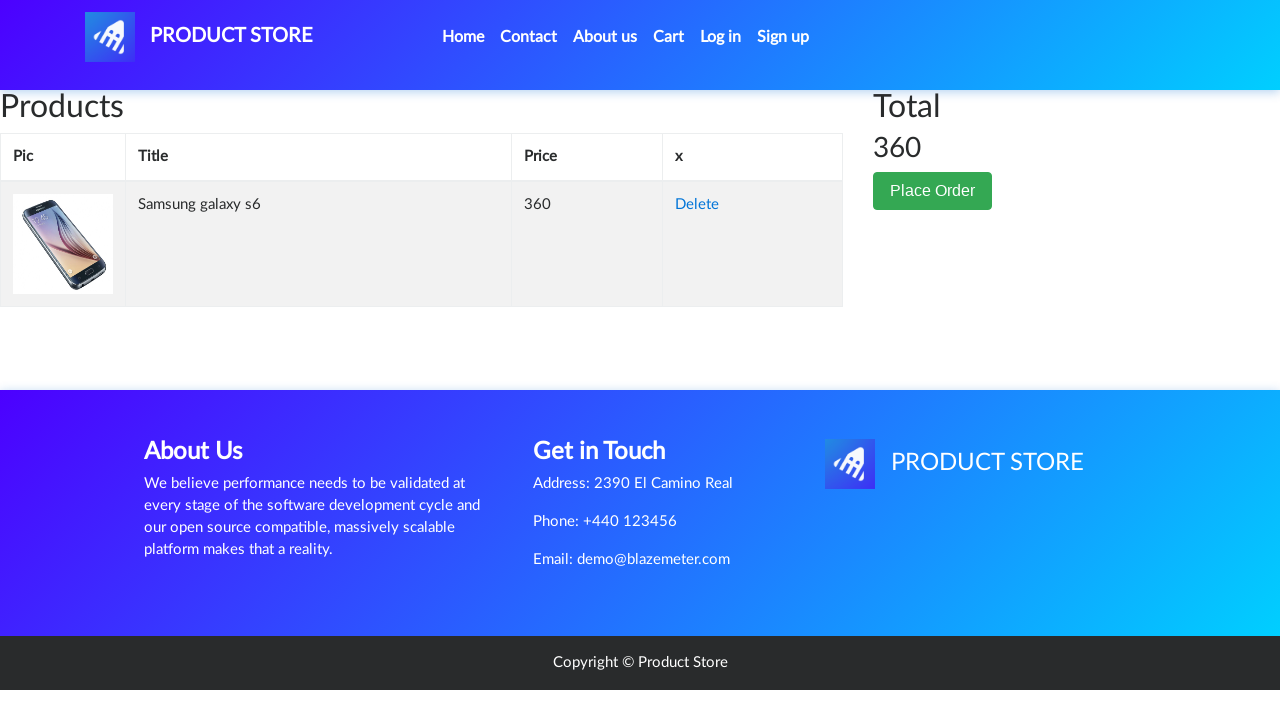